Tests the basic job search functionality on hh.ru by entering a job title query and submitting the search form, then navigating through pagination.

Starting URL: https://hh.ru

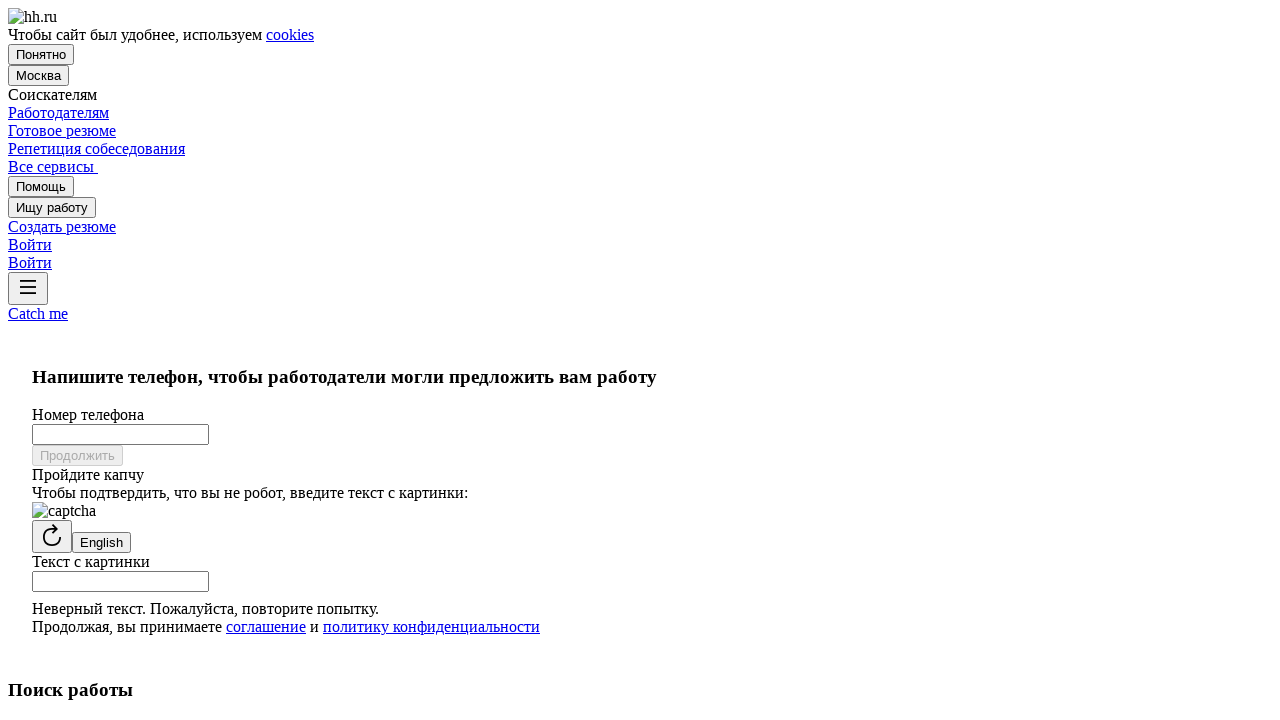

Filled search input with job title 'data analyst' on #a11y-search-input
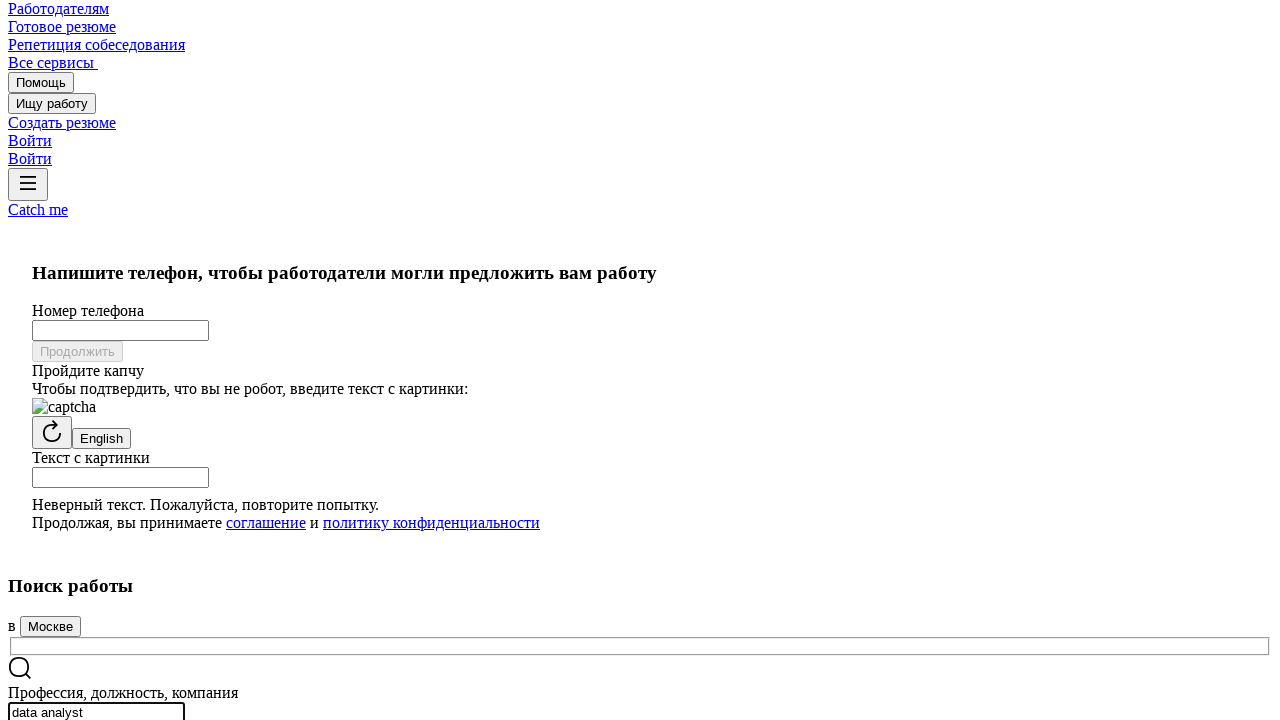

Submitted search form by pressing Enter on #a11y-search-input
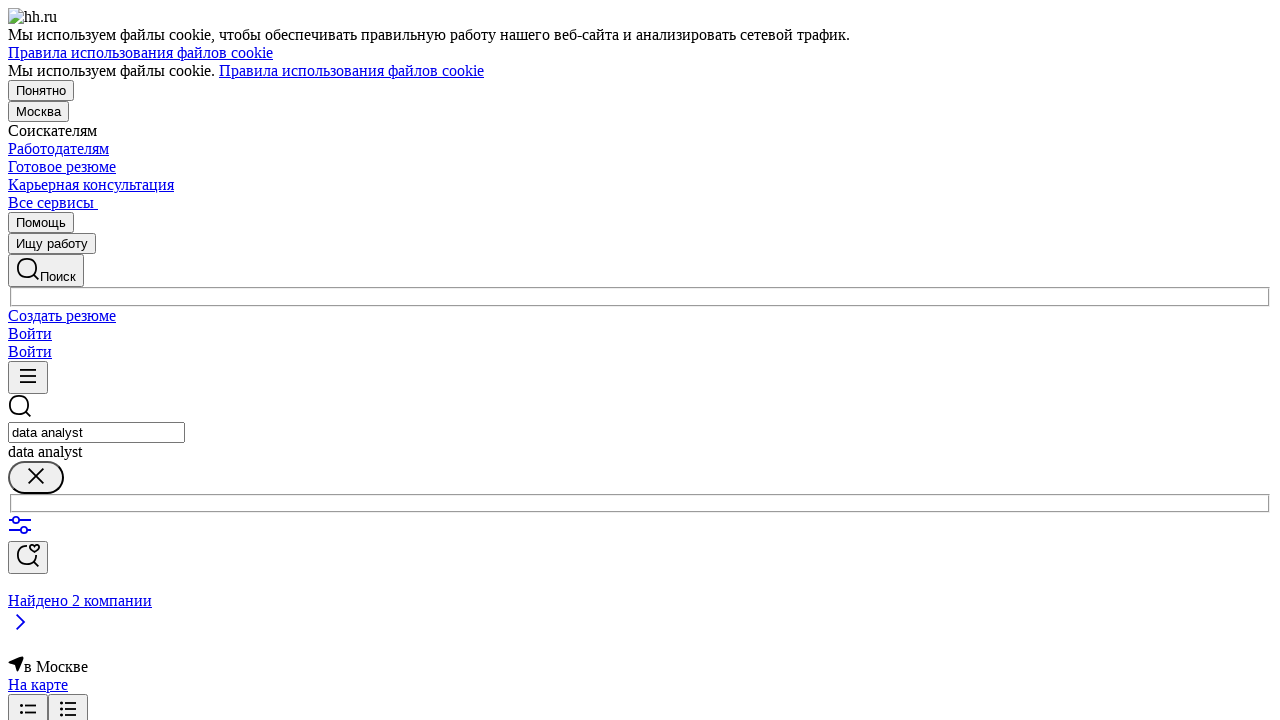

Search results loaded on hh.ru
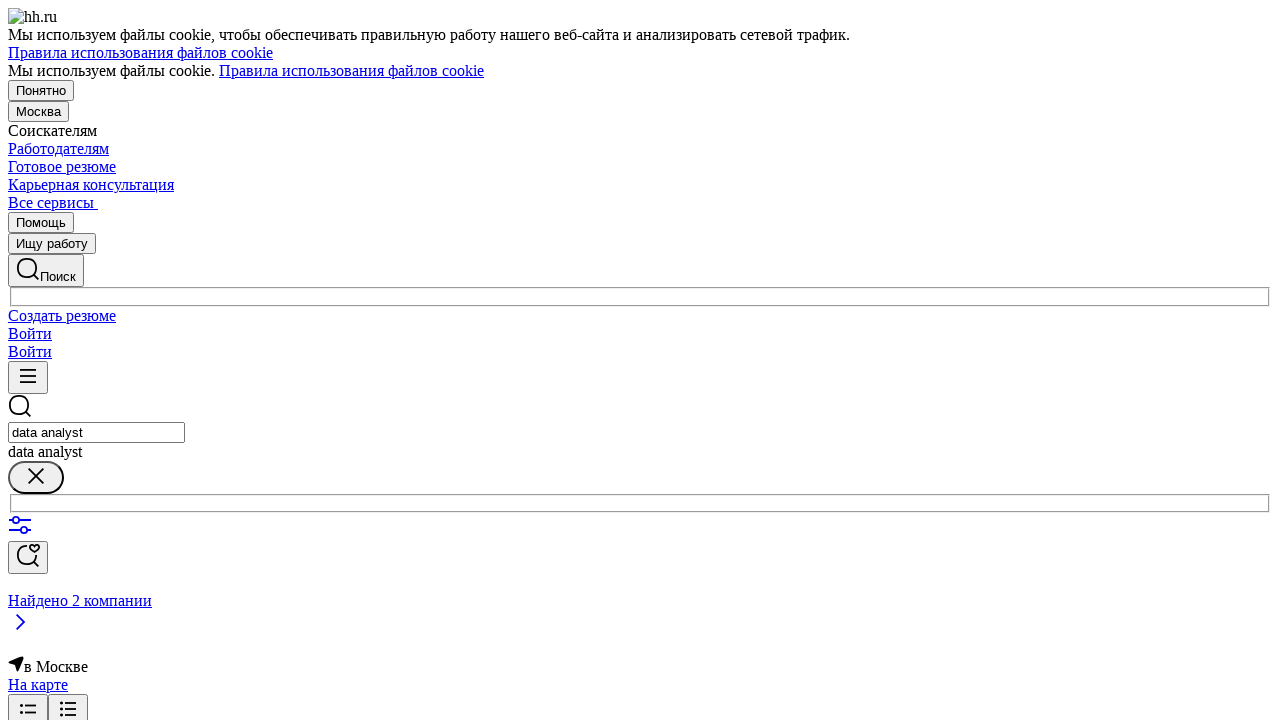

Clicked next page button in pagination
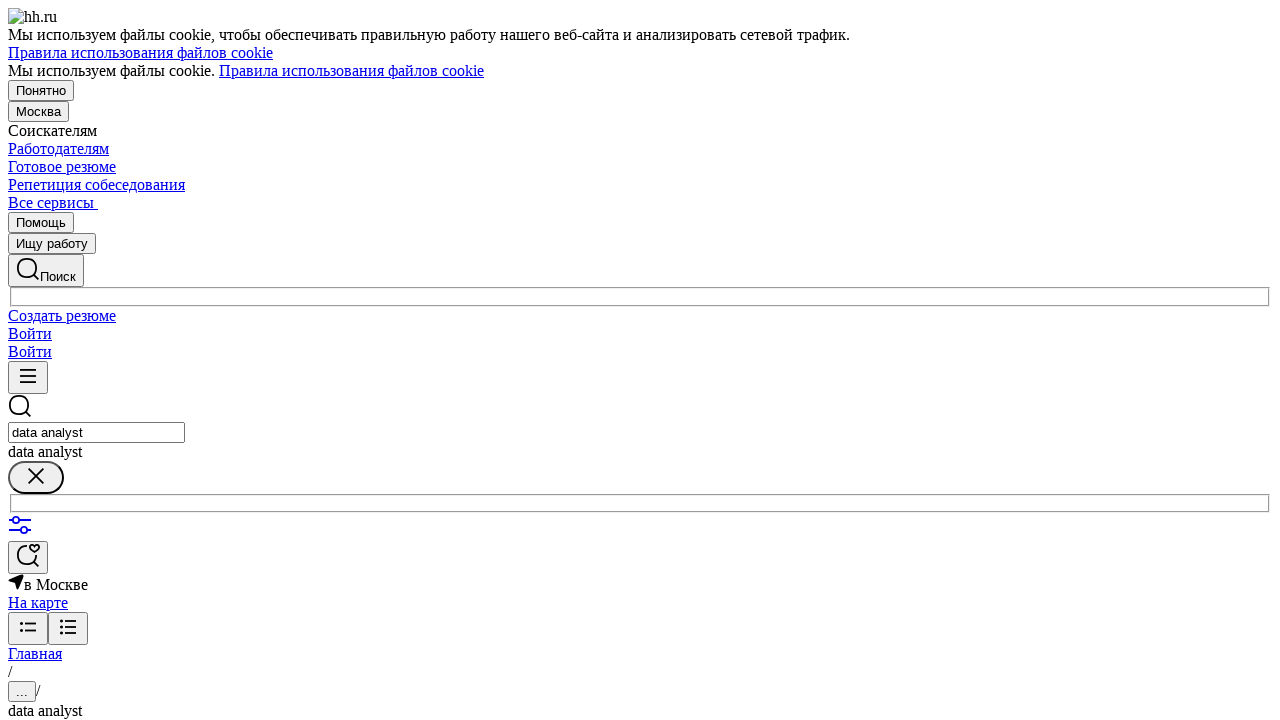

Next page results loaded
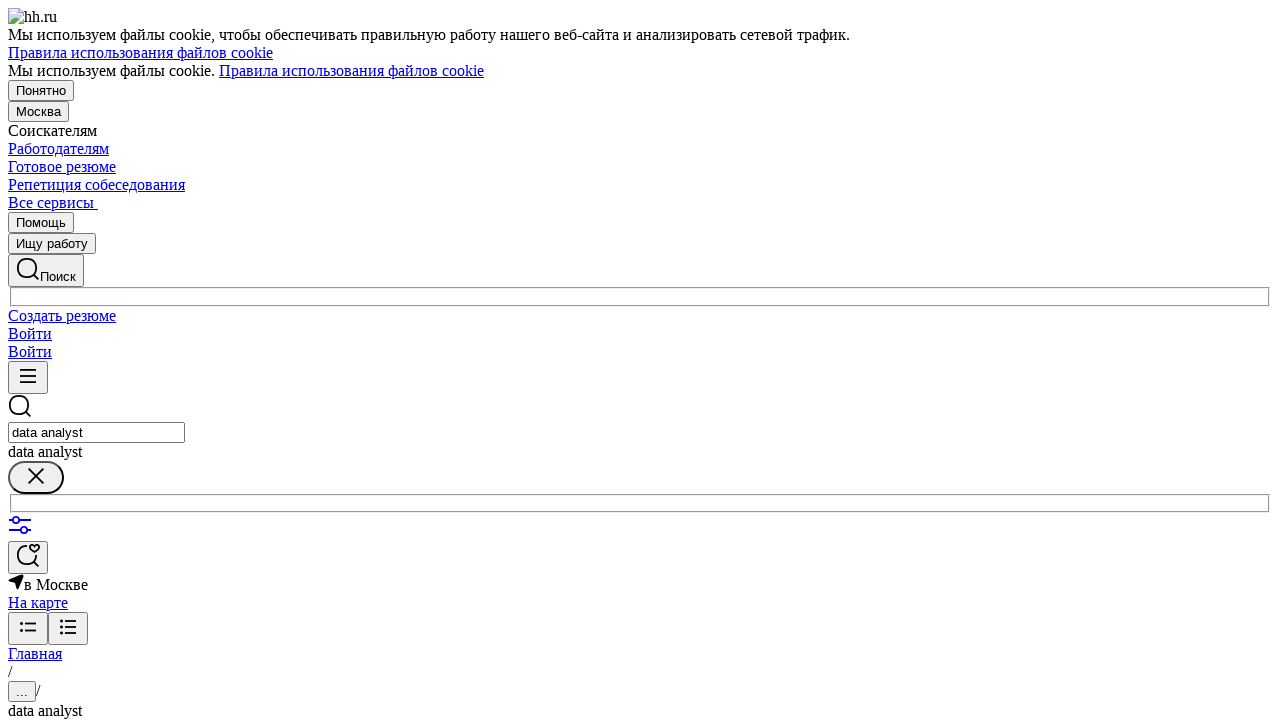

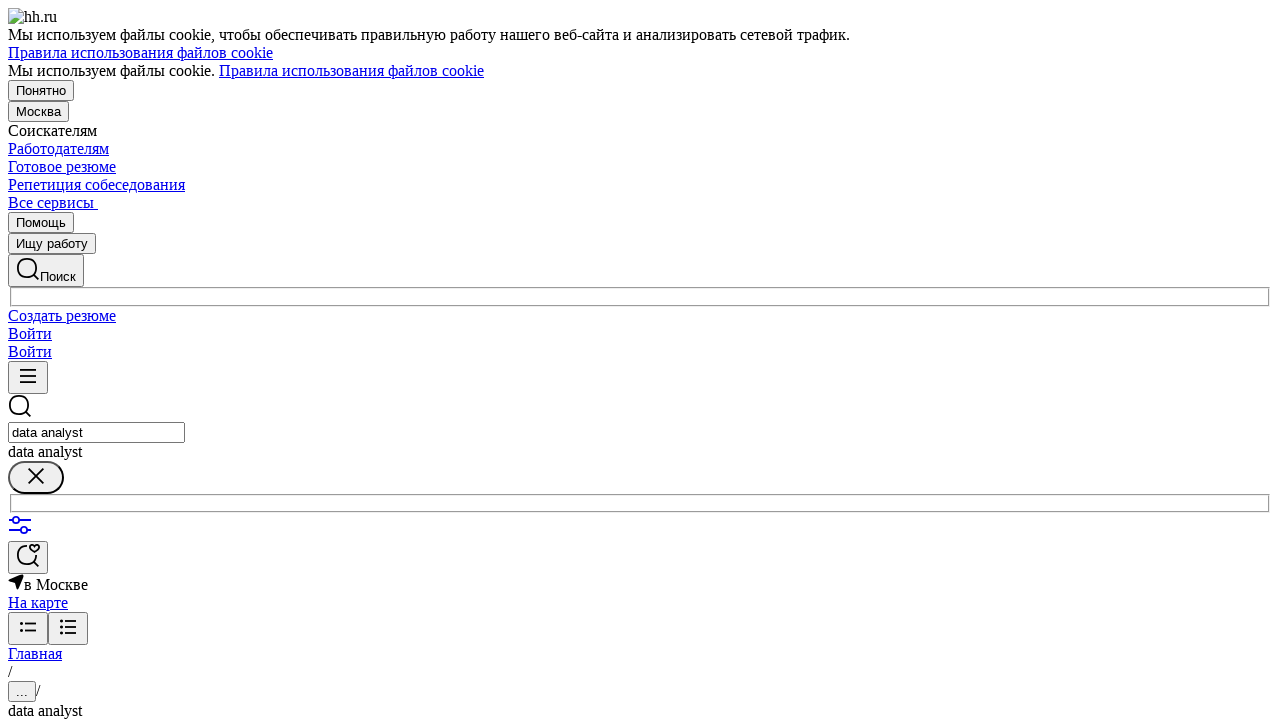